Tests new tab handling by clicking the GitHub Star button on Playwright's homepage and verifying it opens the correct GitHub repository page in a new tab

Starting URL: https://playwright.dev/

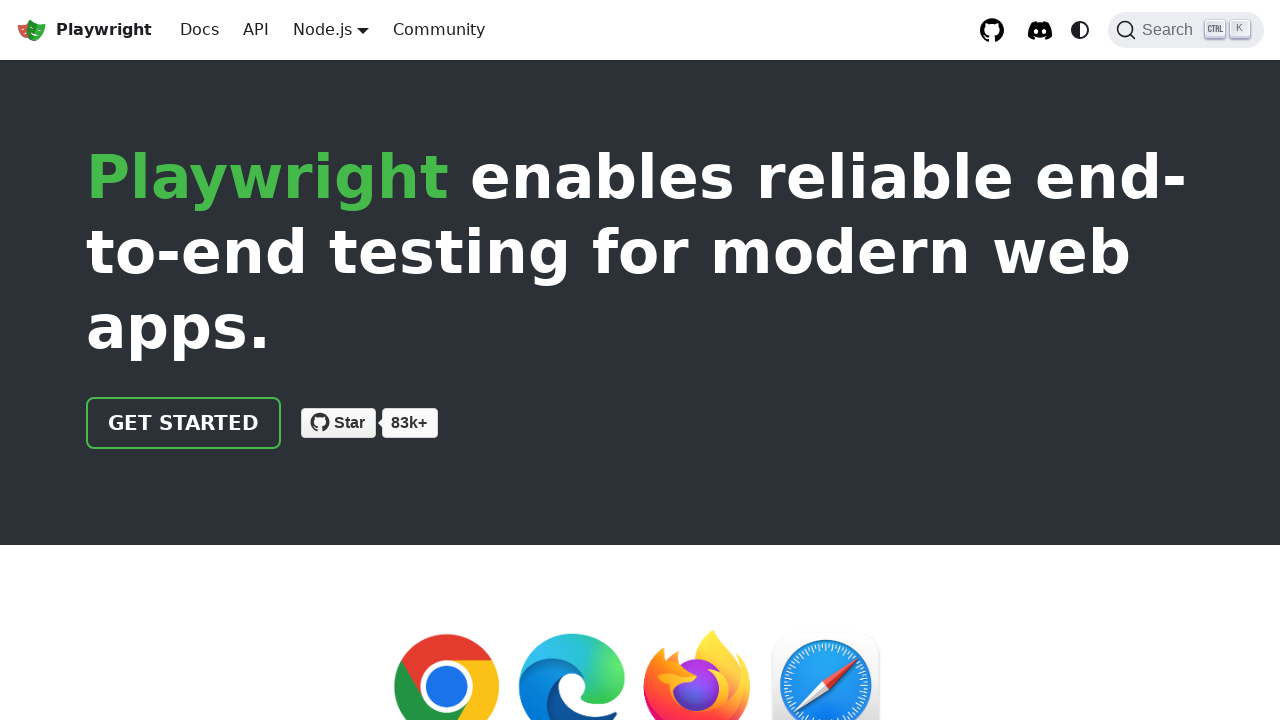

Clicked GitHub Star button on Playwright homepage at (350, 422) on .gh-btn >> internal:text="Star"i
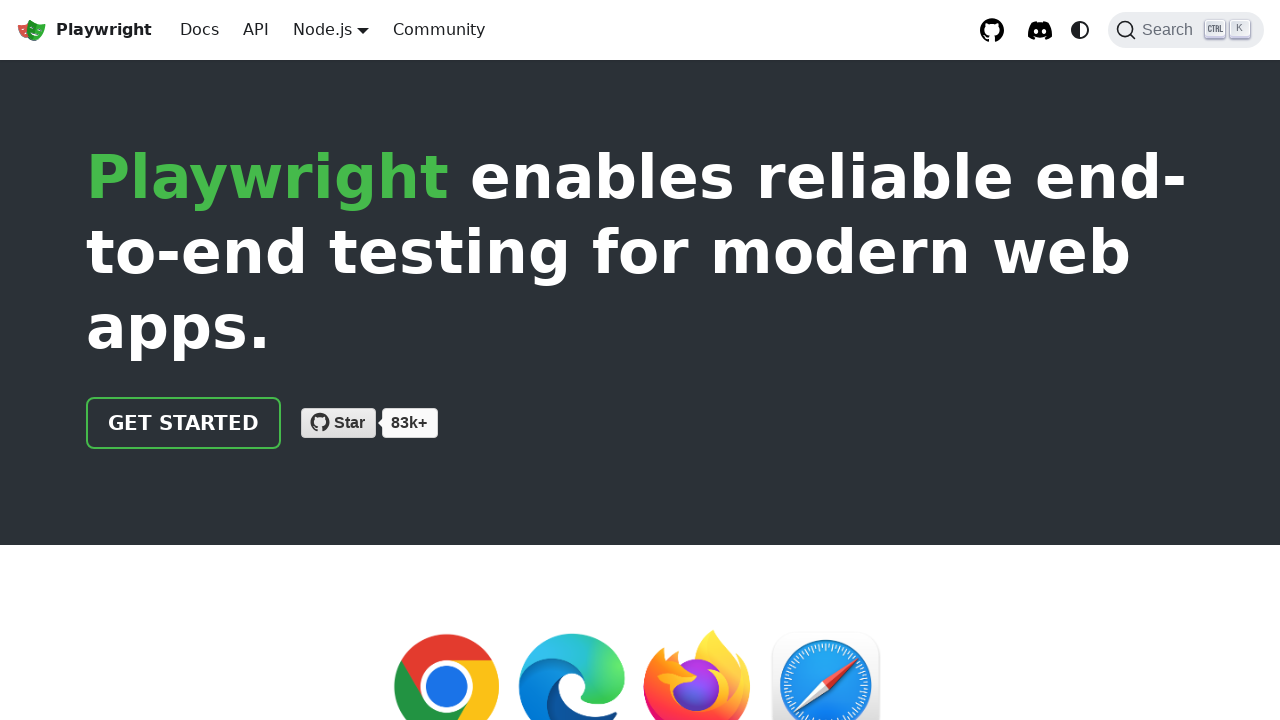

New tab opened
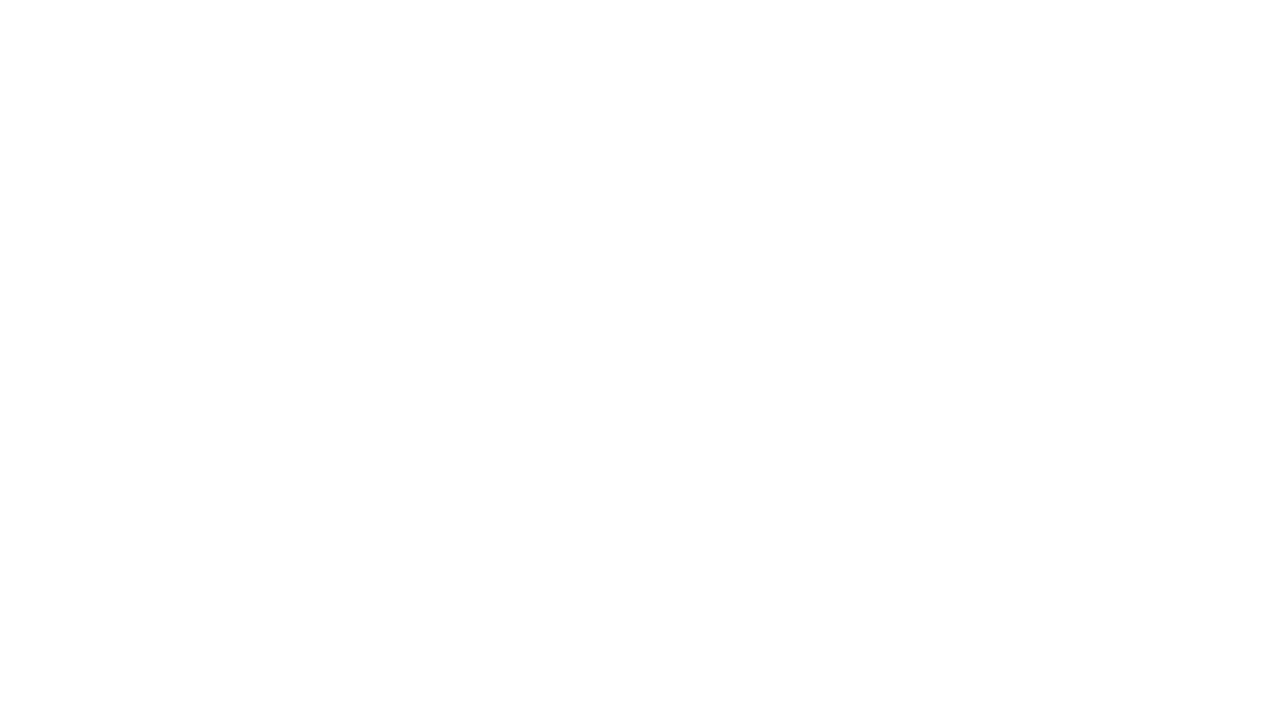

New tab page fully loaded
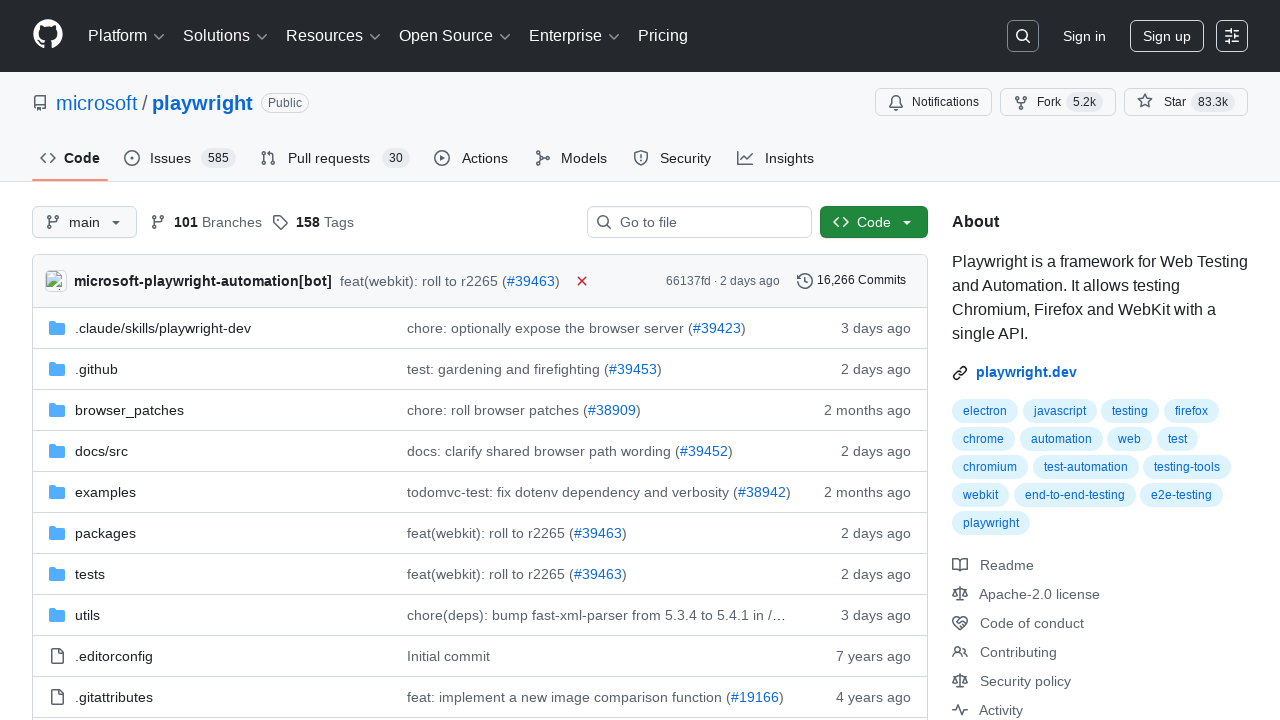

Verified new tab navigated to correct GitHub repository URL
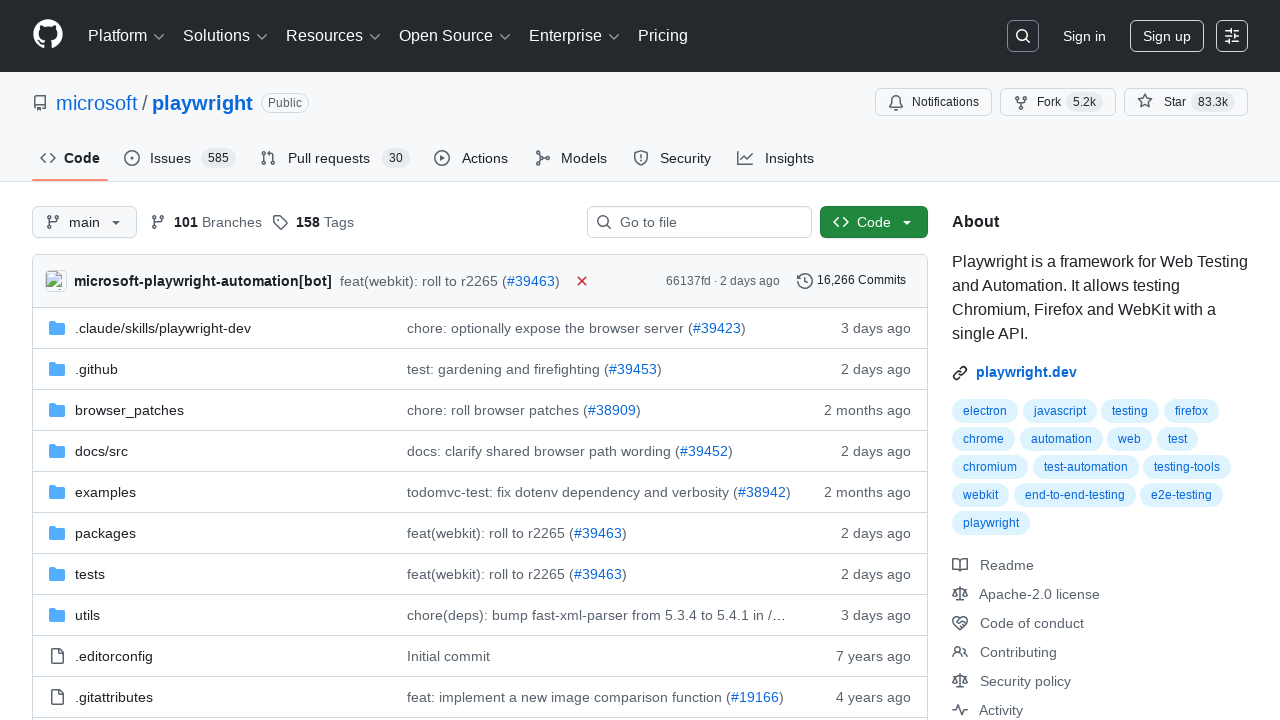

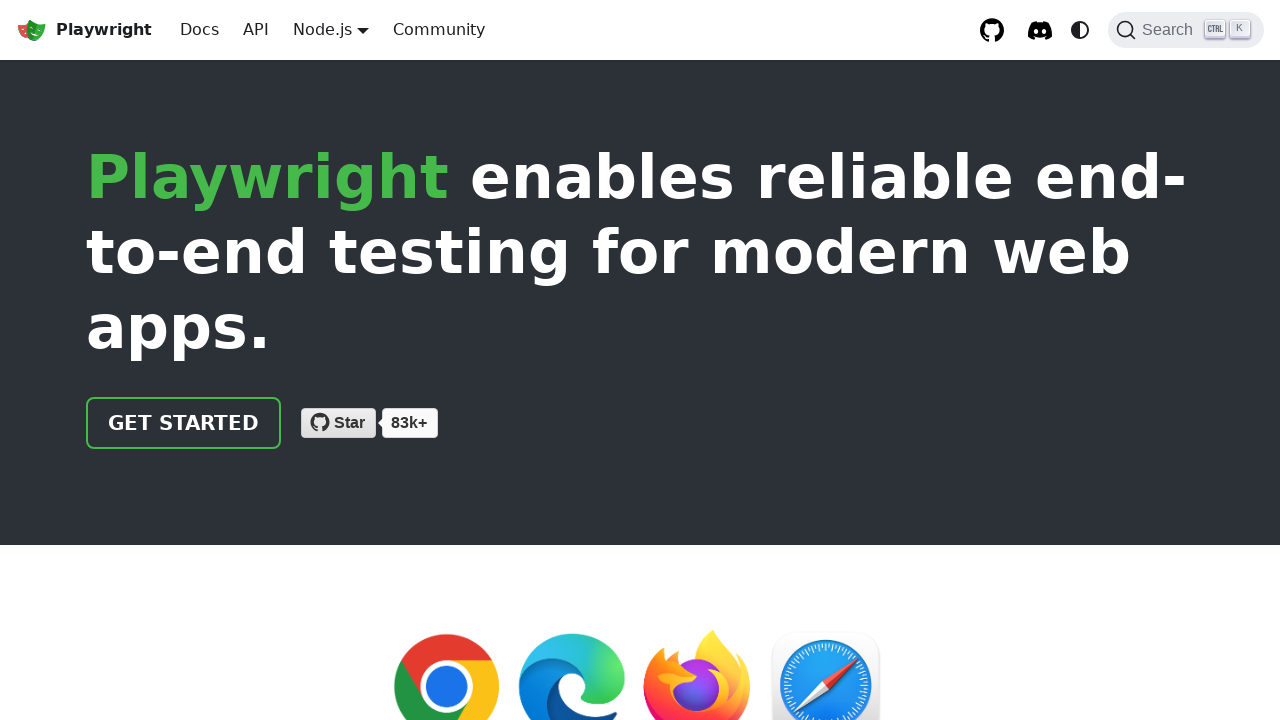